Tests the add to cart functionality on BStackDemo e-commerce site by clicking add to cart on a product and verifying the product appears in the cart.

Starting URL: https://bstackdemo.com/

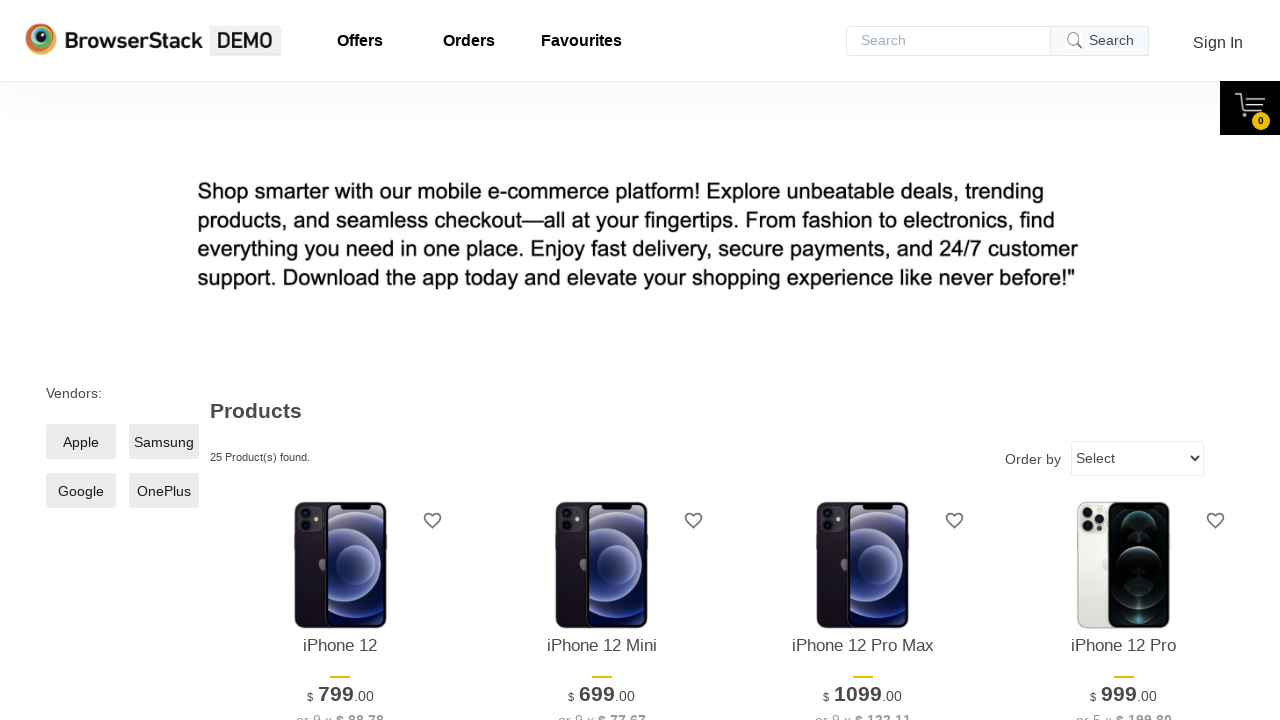

Retrieved product #3 name from the page
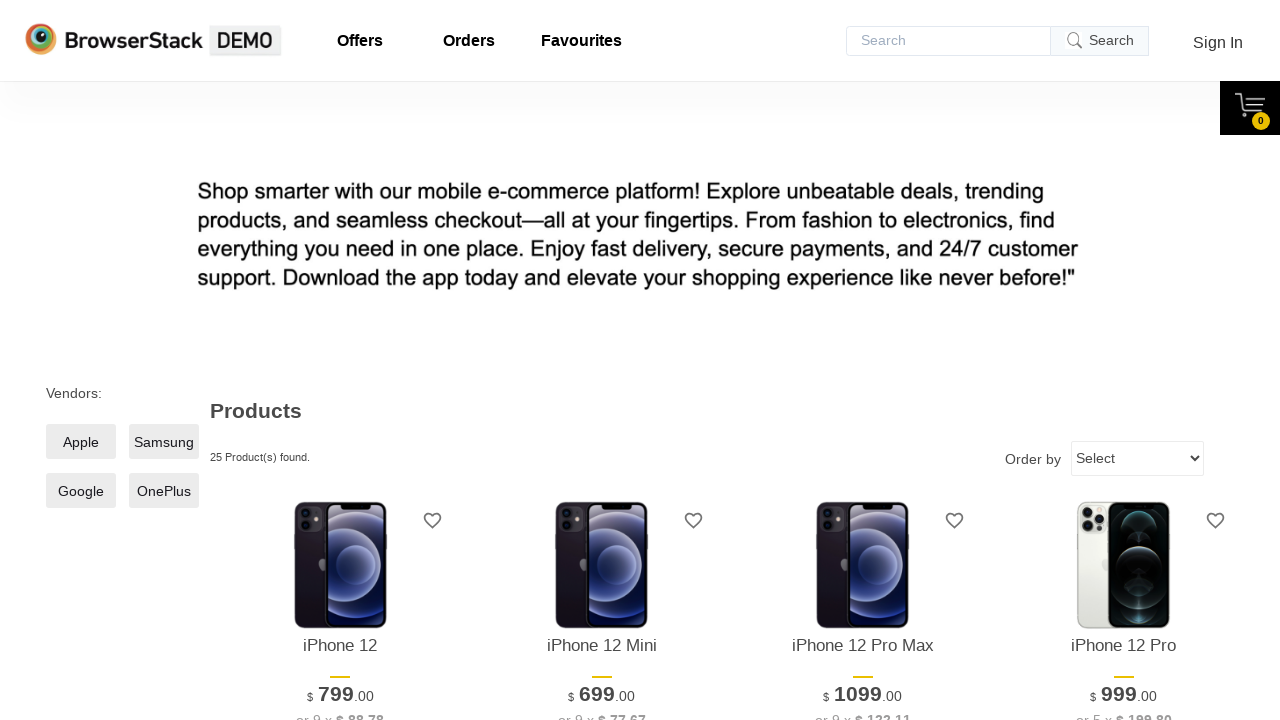

Clicked add to cart button for product #3 at (863, 361) on #\33  > .shelf-item__buy-btn
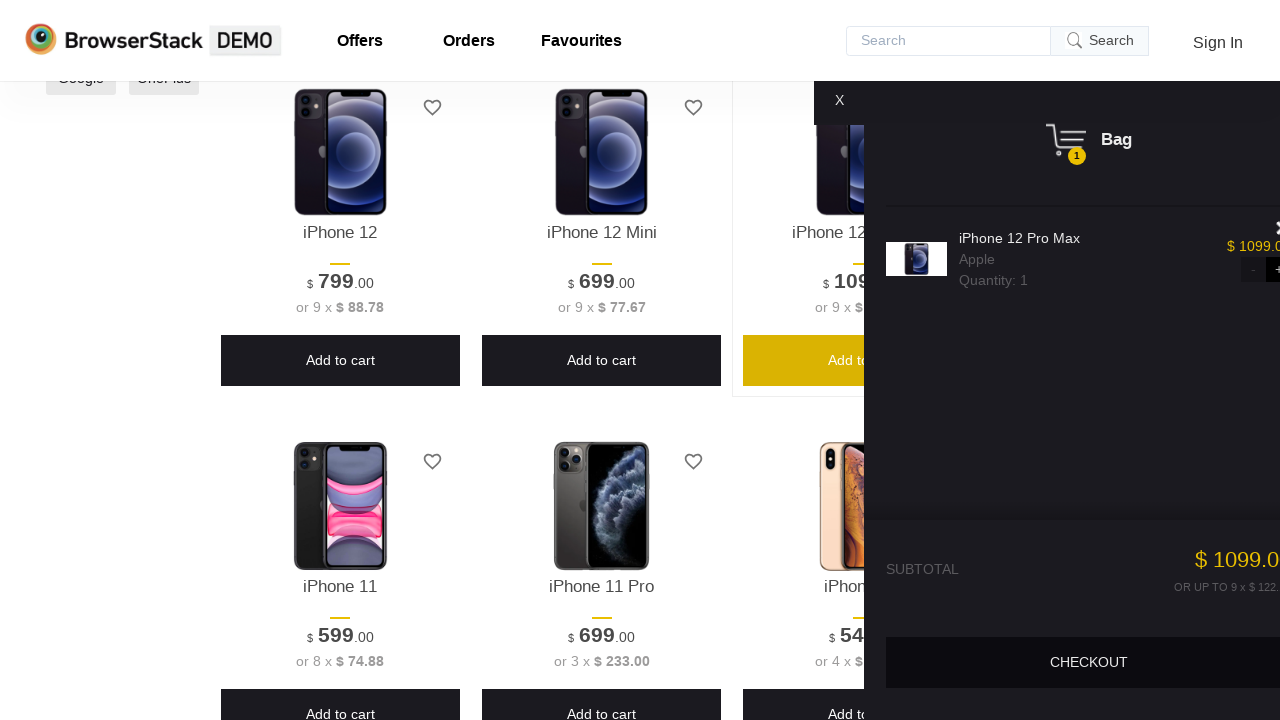

Cart opened successfully
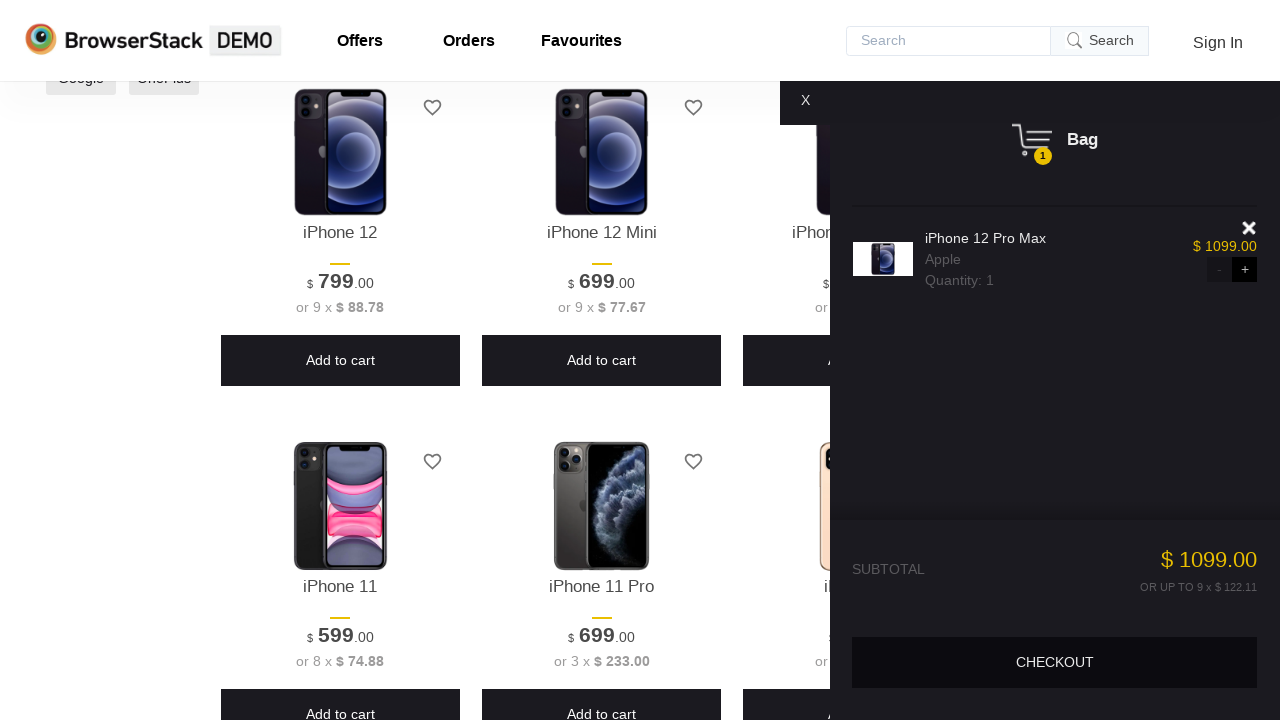

Retrieved product name from cart
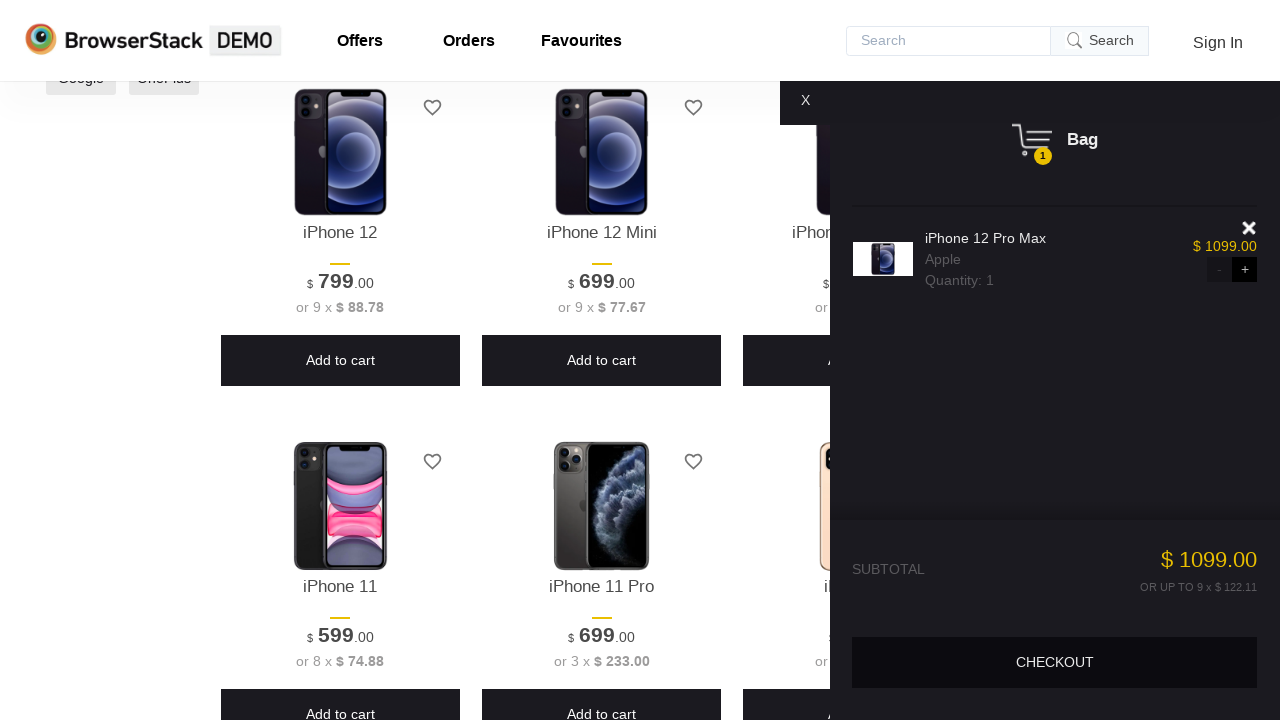

Verified product in cart matches added product: 'iPhone 12 Pro Max'
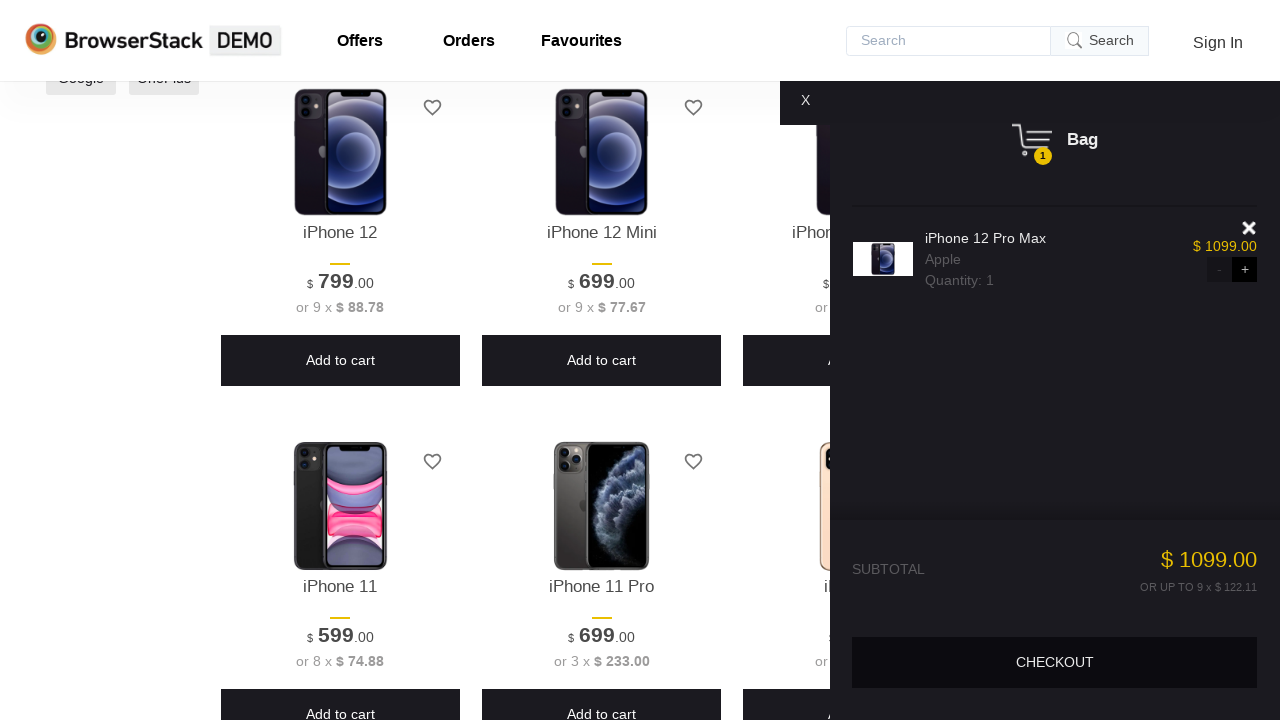

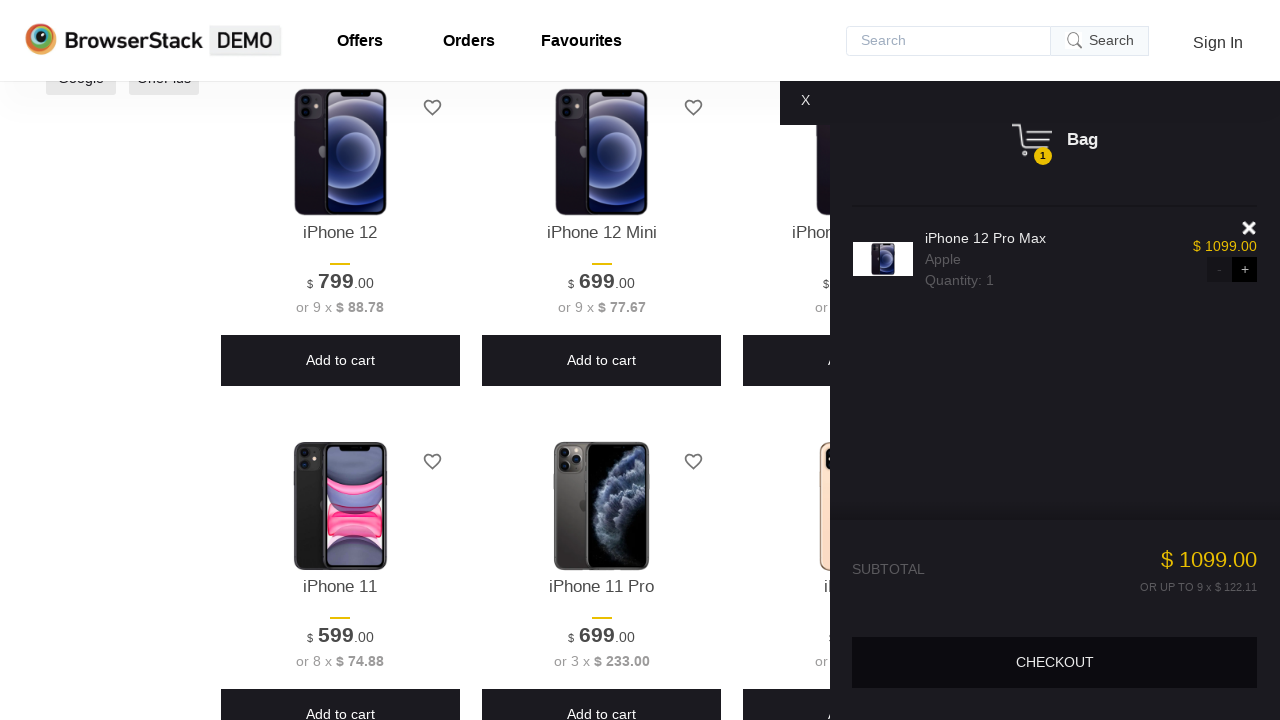